Tests radio button selection and typing in a search input field

Starting URL: https://codenboxautomationlab.com/practice/

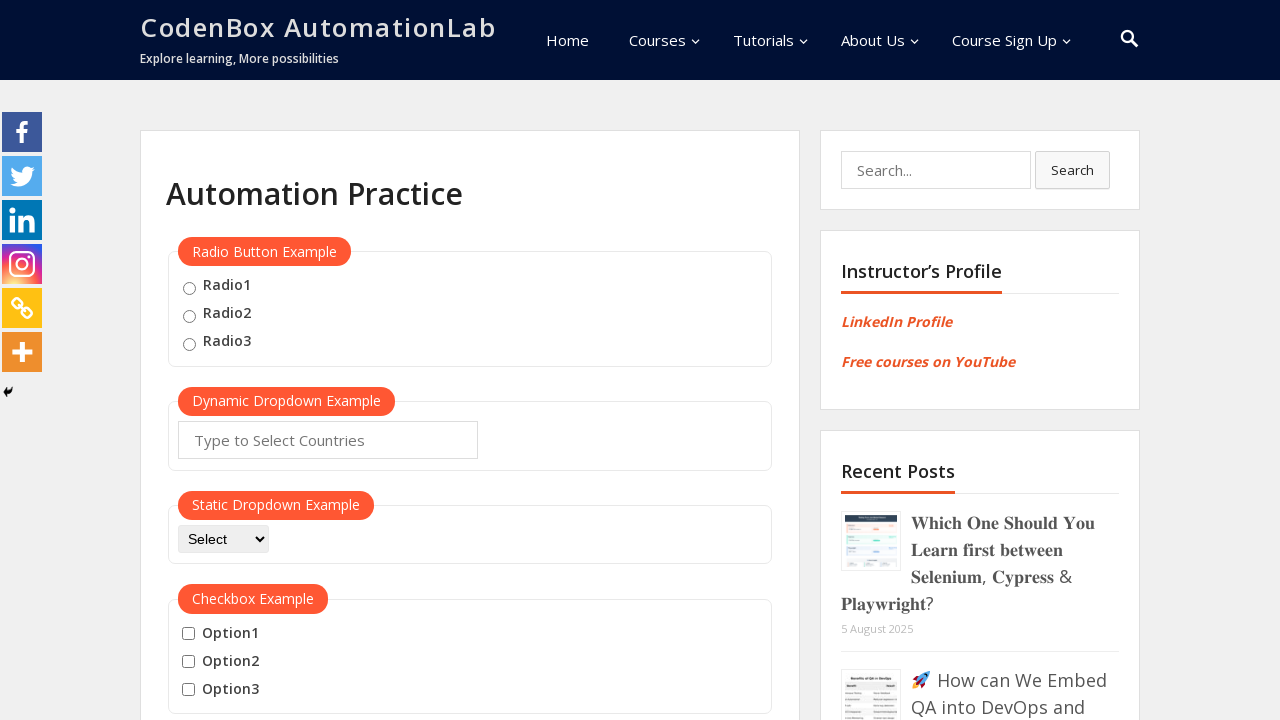

Selected radio button option 2 at (189, 316) on input[value="radio2"]
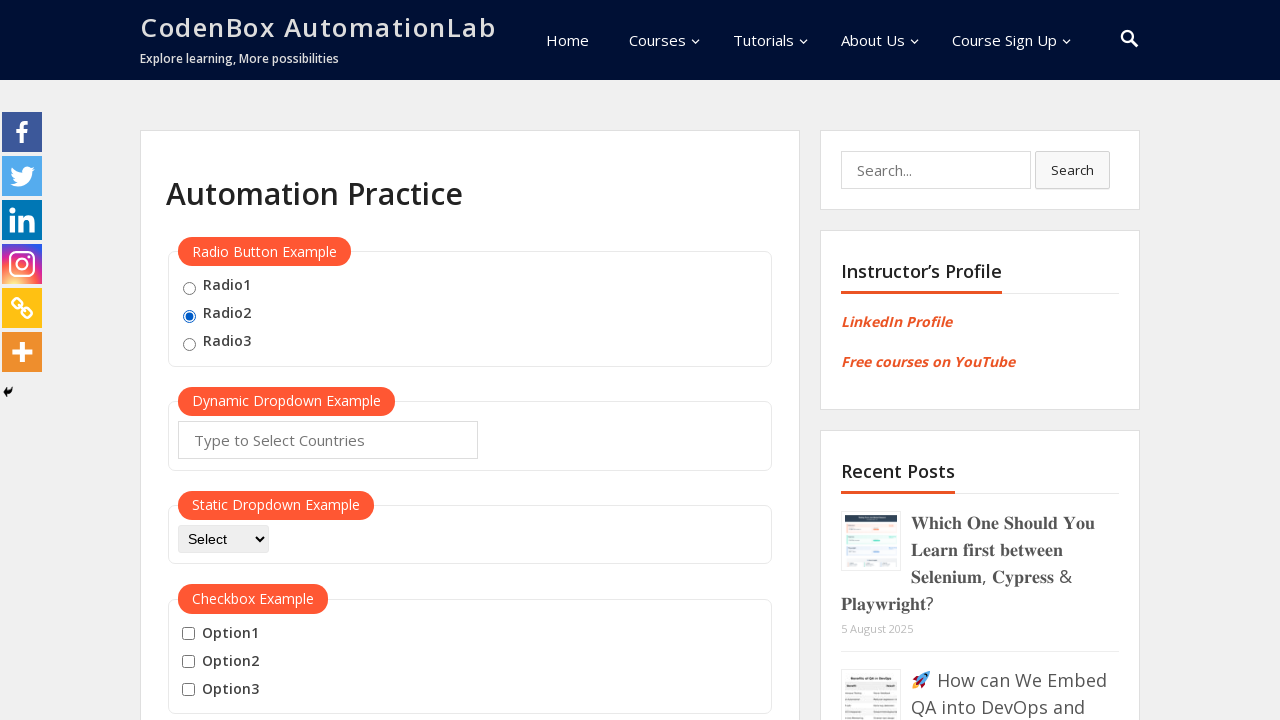

Typed 'hello cypress' in search input field on div[id="search-2"] input[placeholder="Search..."]
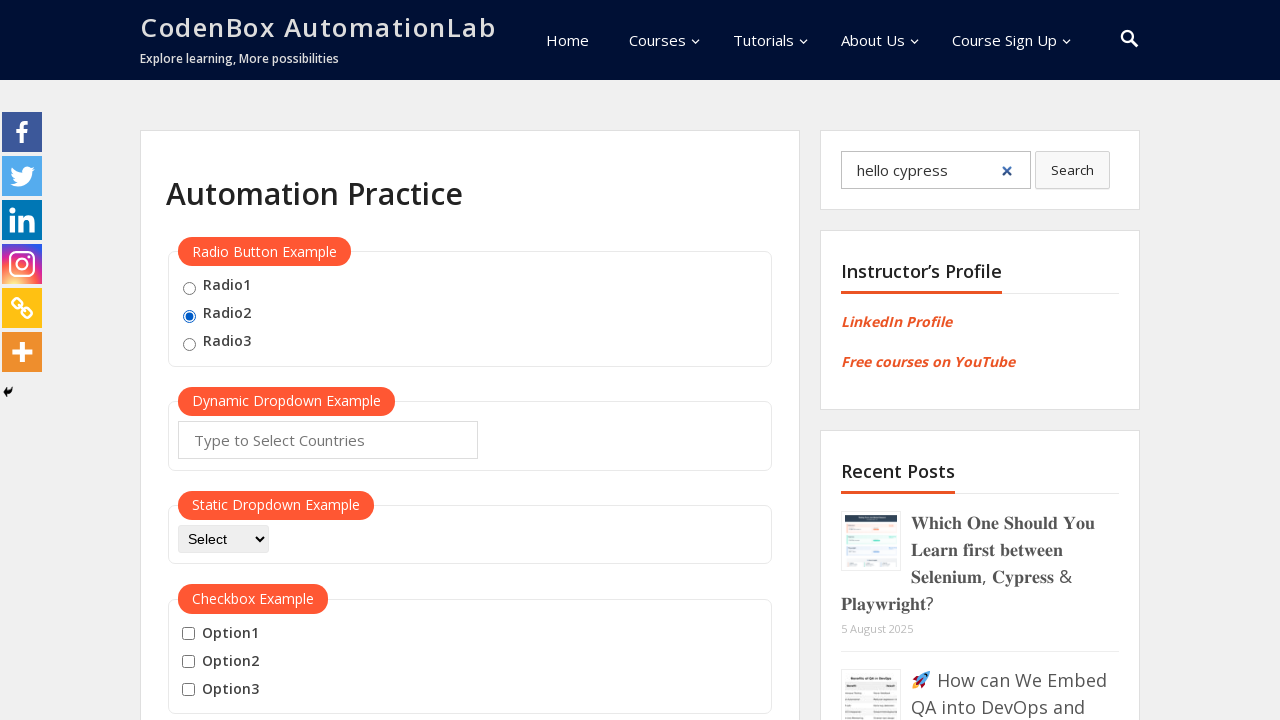

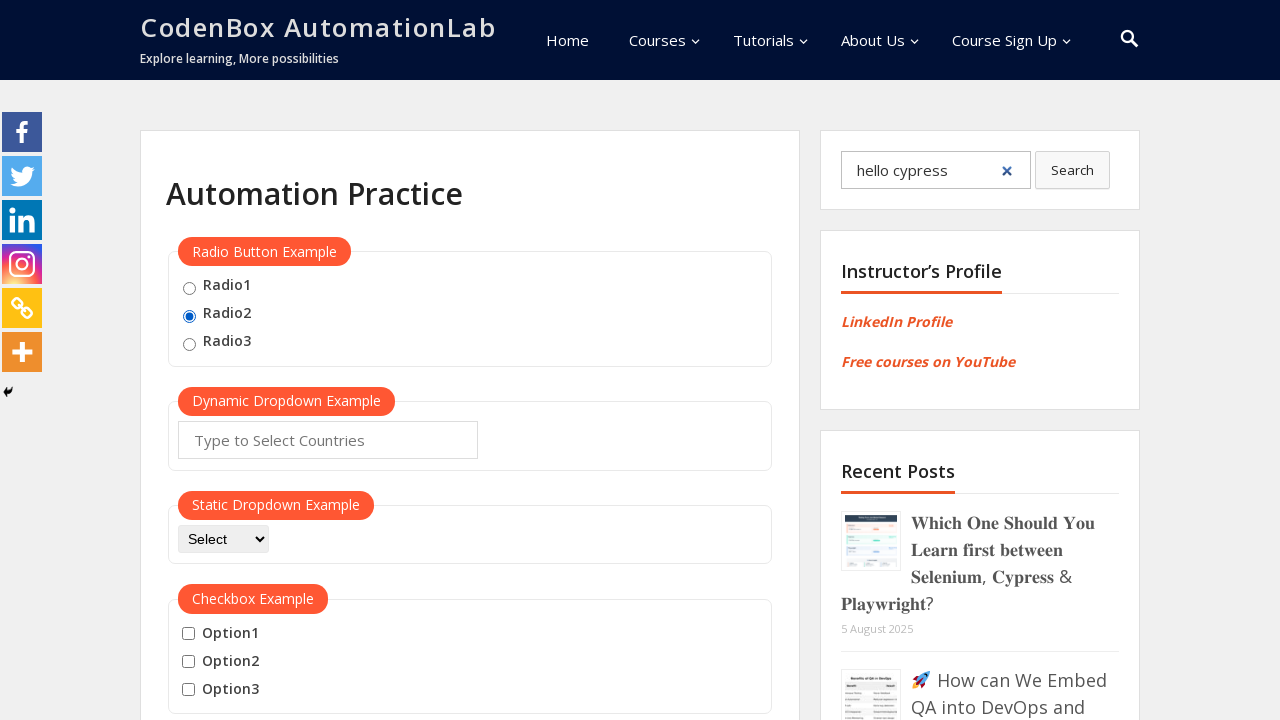